Navigates to the Next.js homepage and clicks on the "Get Started" link

Starting URL: https://nextjs.org/

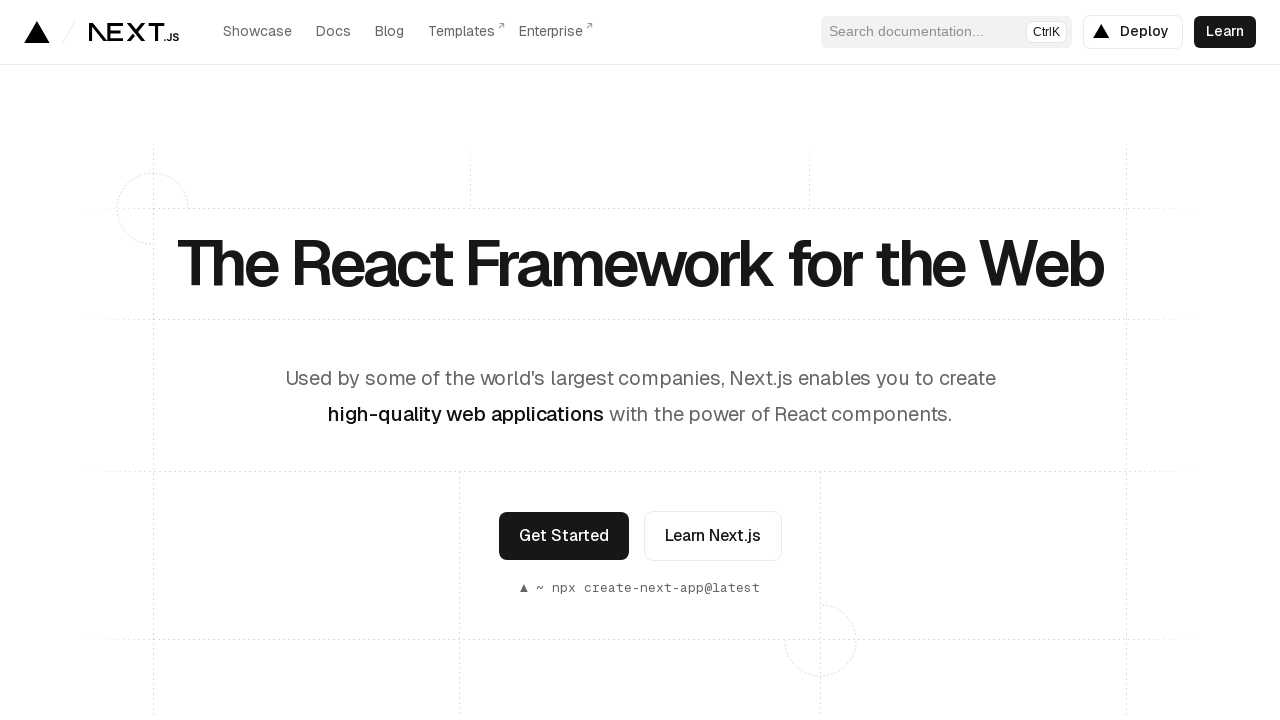

Clicked on the 'Get Started' link at (564, 536) on internal:role=link[name="Get Started"i]
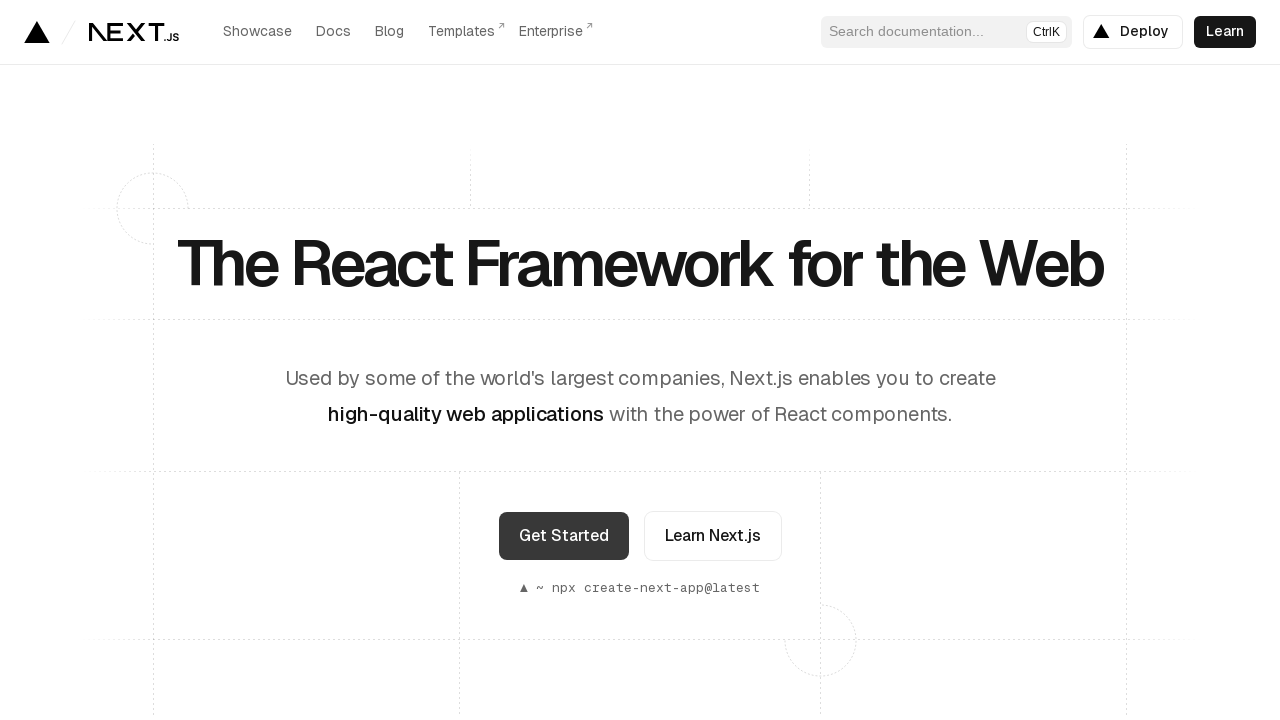

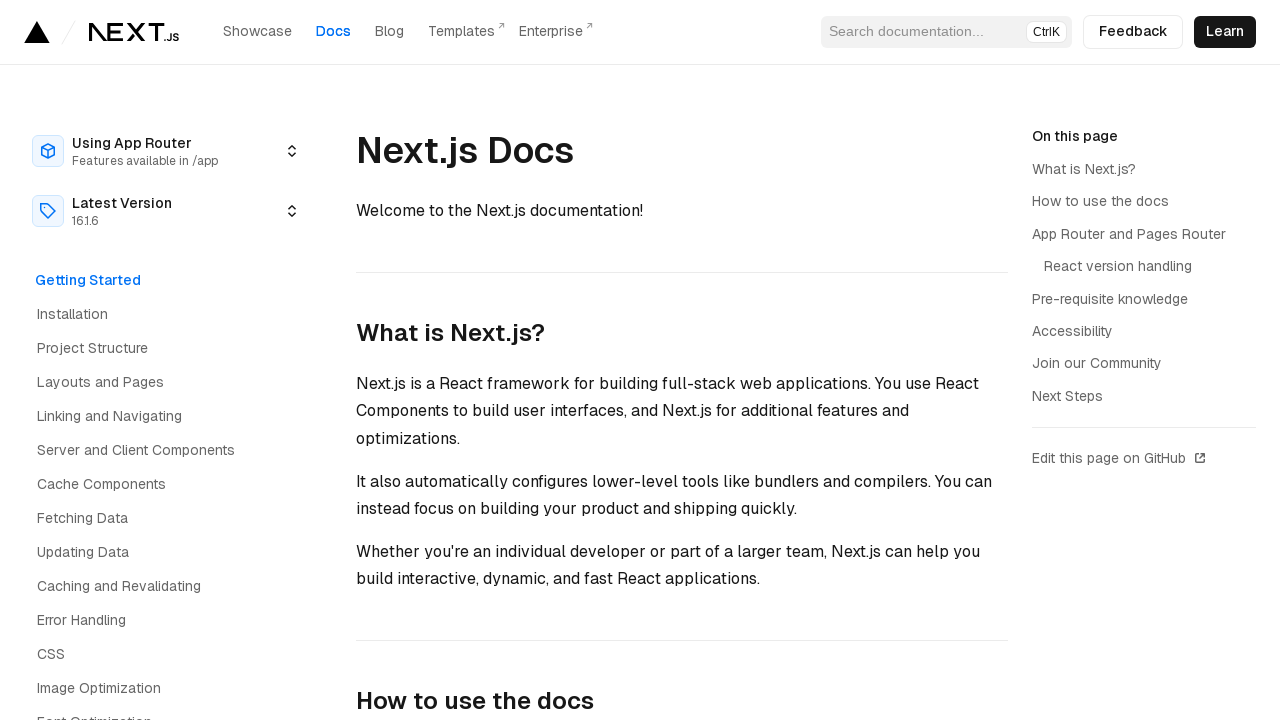